Navigates to Gmail page and clicks on the Privacy and Terms footer links to verify they are clickable.

Starting URL: https://gmail.com

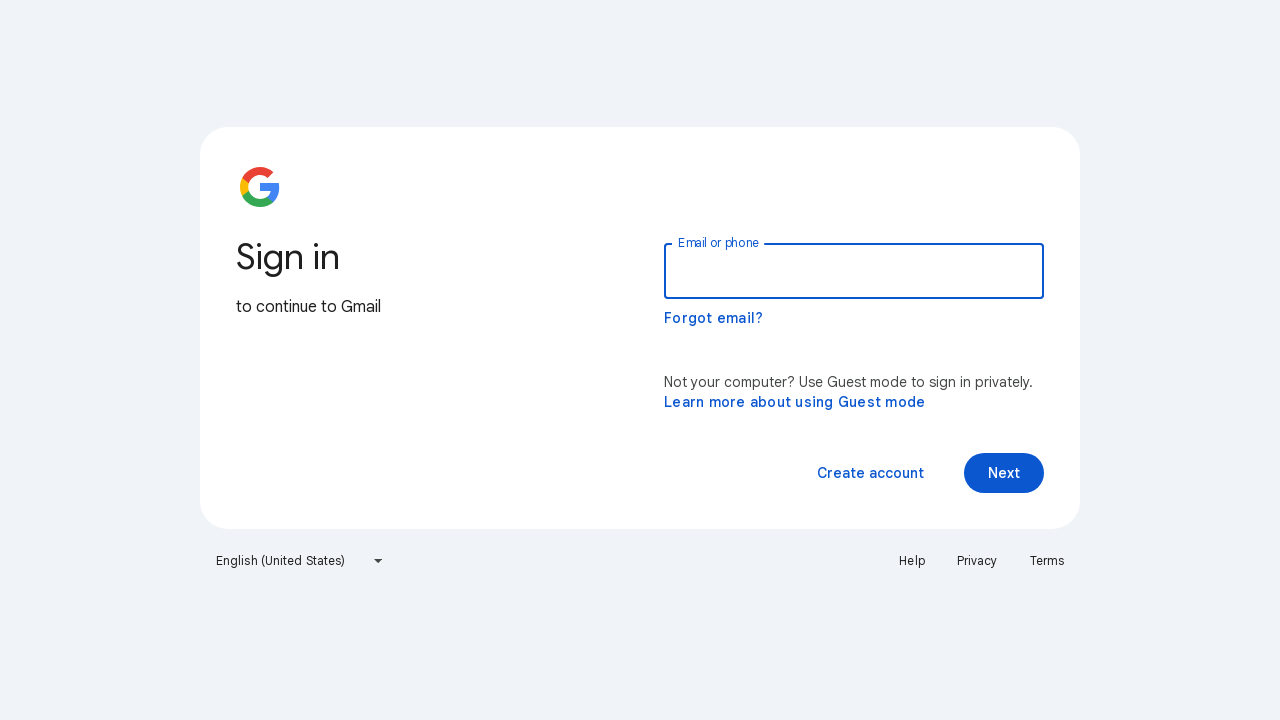

Clicked on Privacy footer link at (977, 561) on text=Privacy
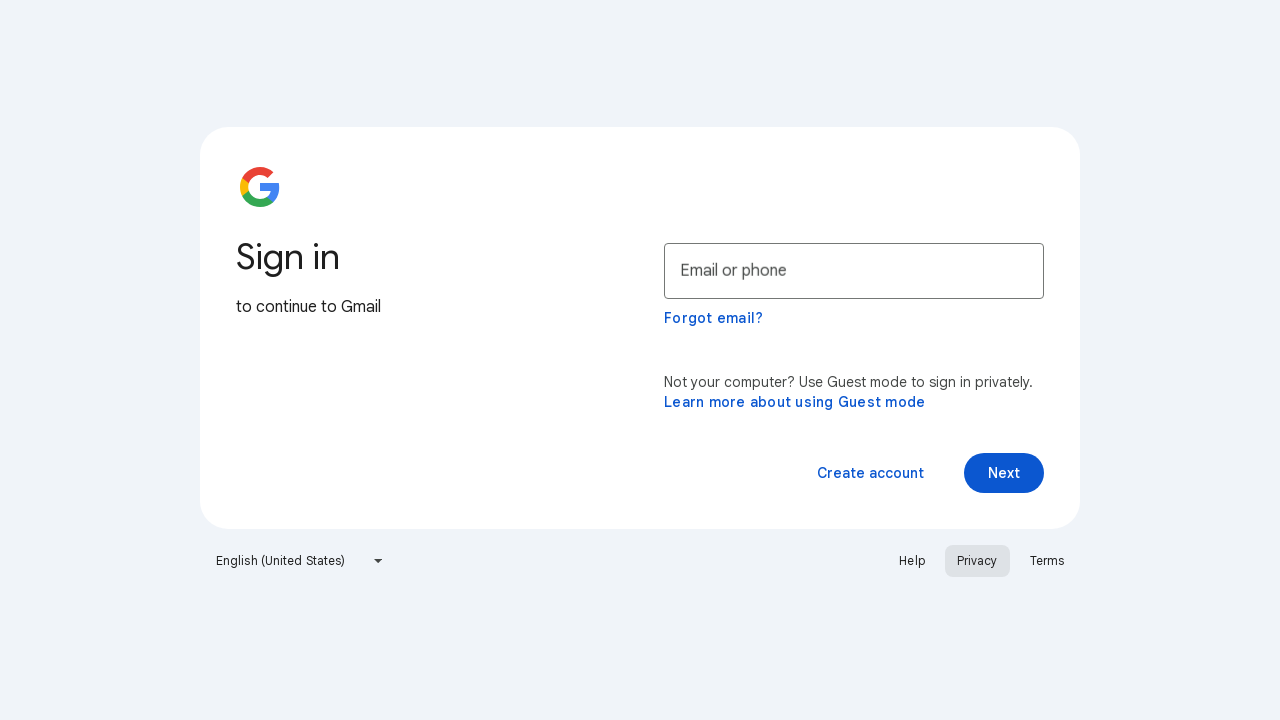

Navigated back to Gmail homepage
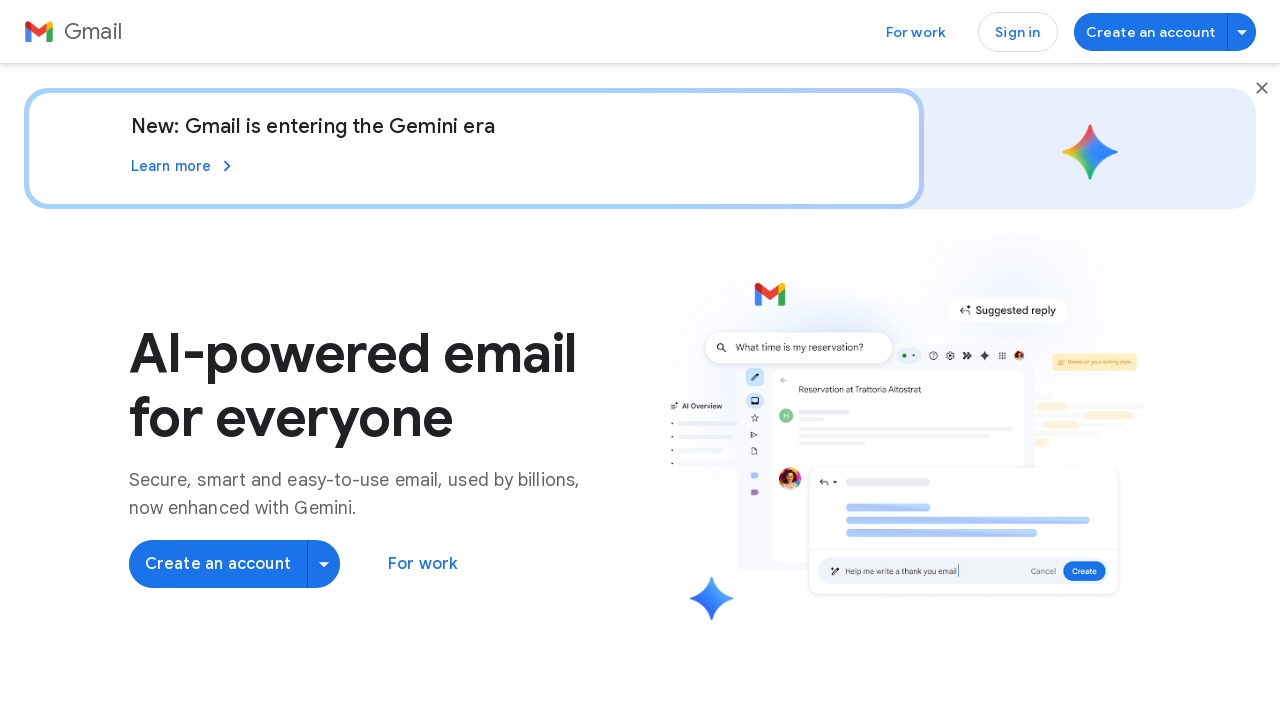

Clicked on Terms footer link at (284, 631) on text=Terms
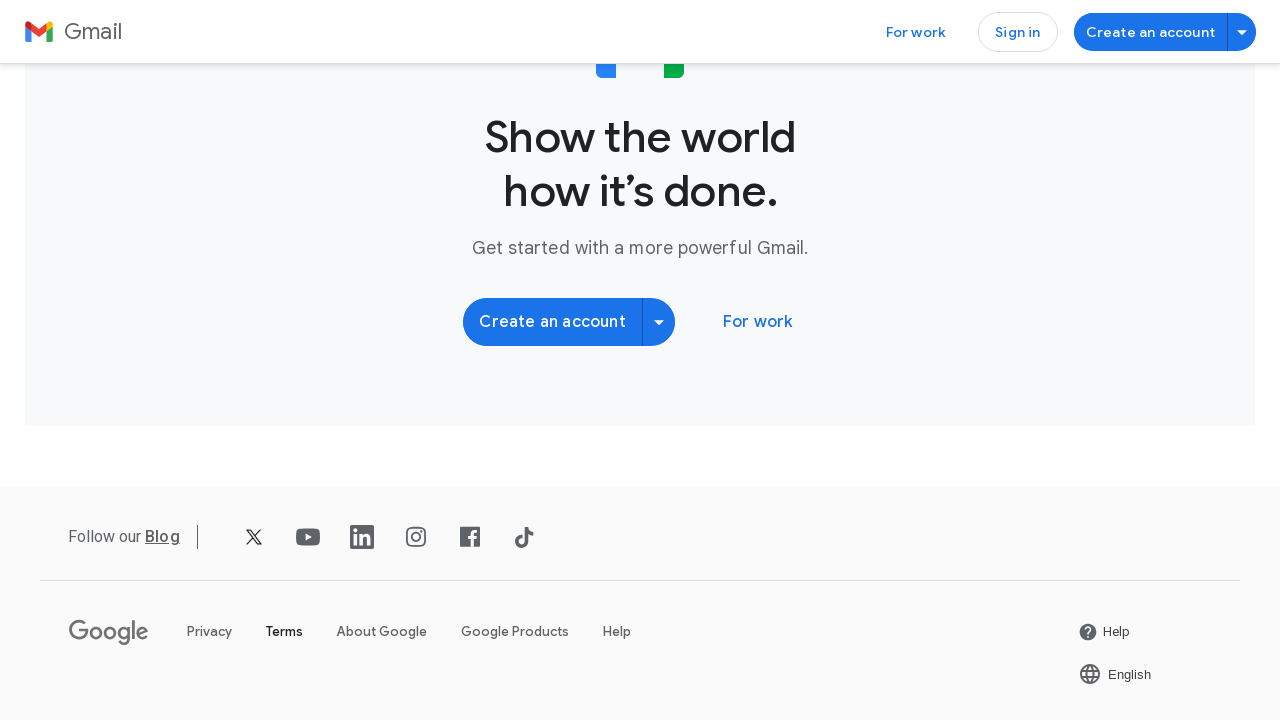

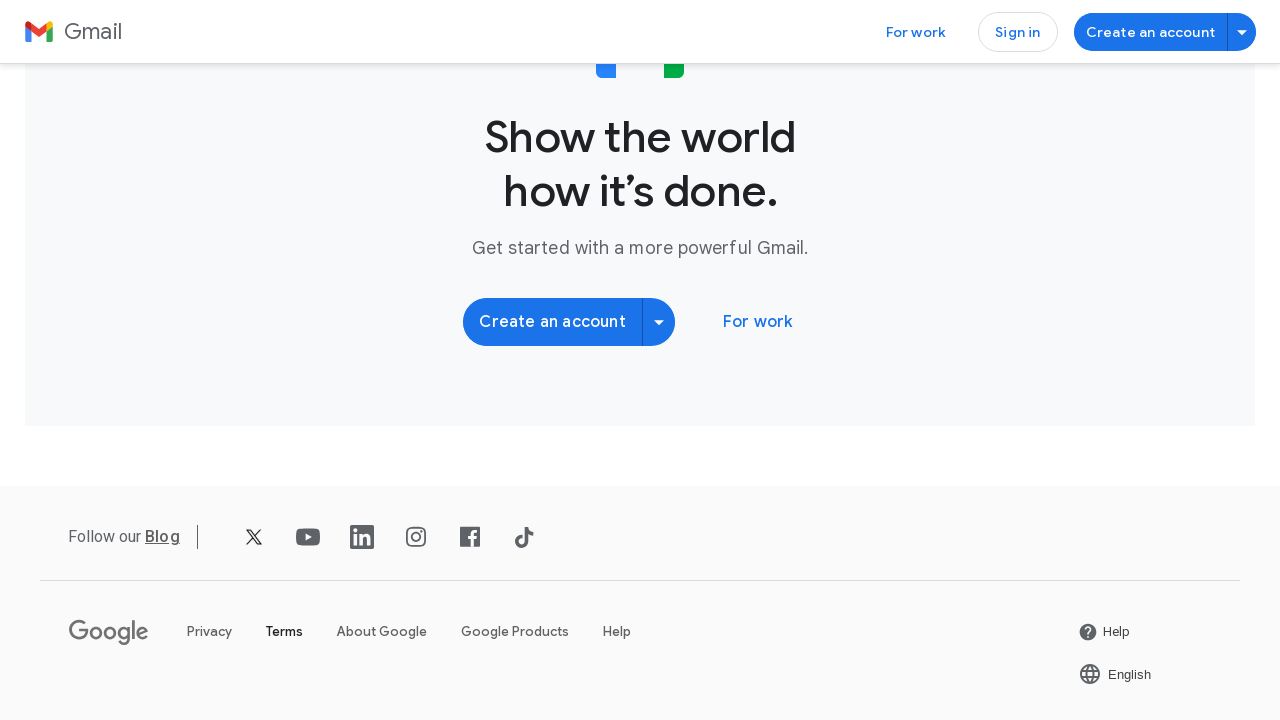